Tests double-click functionality by performing a double-click on a button

Starting URL: https://demoqa.com/buttons

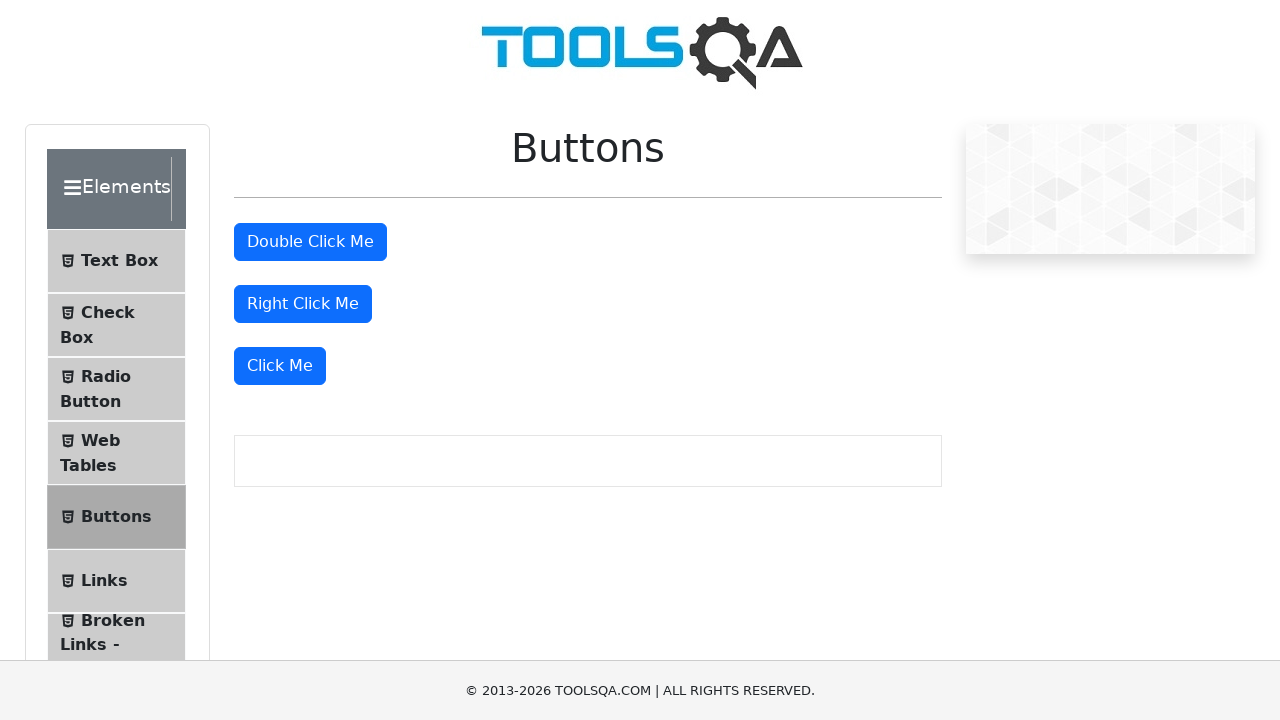

Double-click button loaded on the page
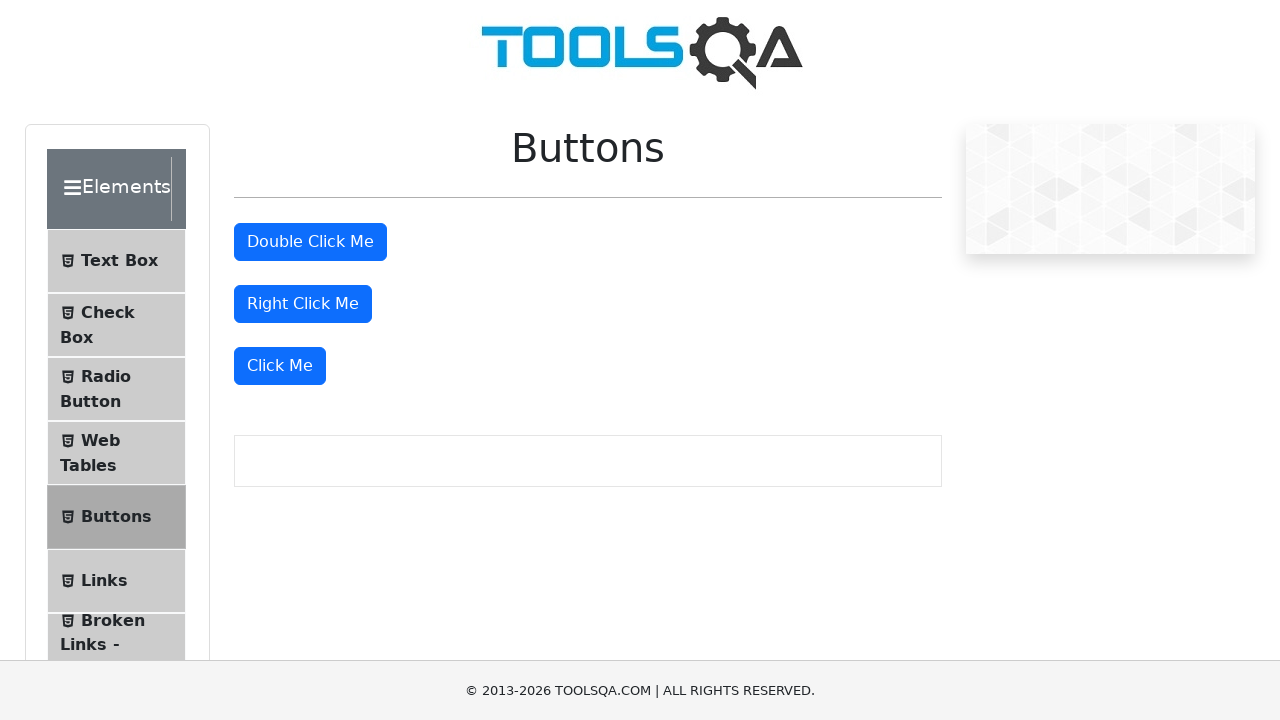

Performed double-click on the button at (310, 242) on #doubleClickBtn
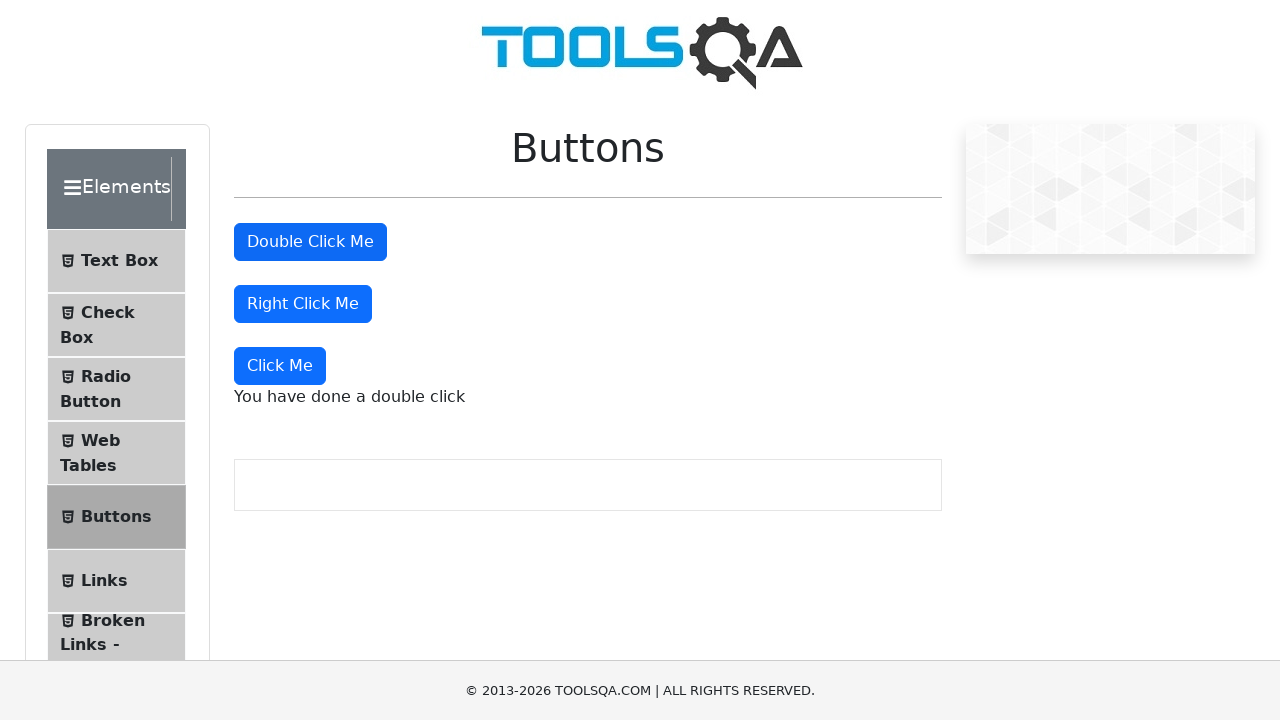

Confirmation message appeared after double-click
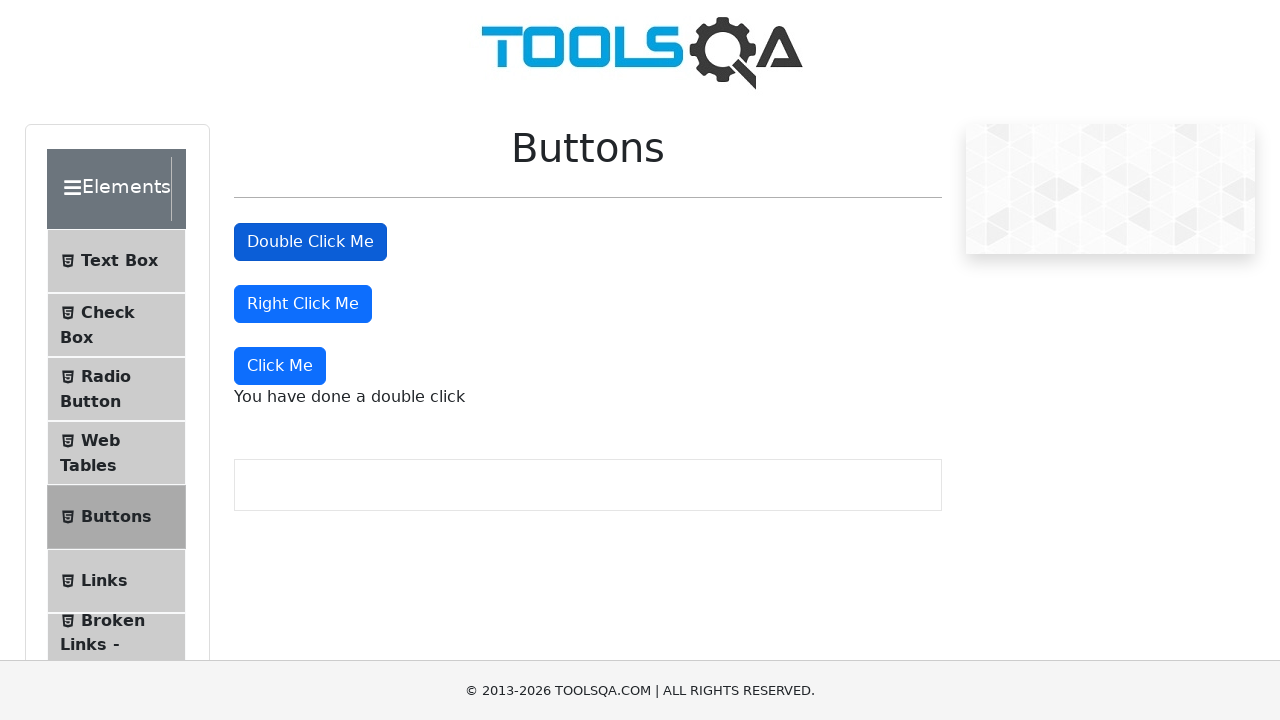

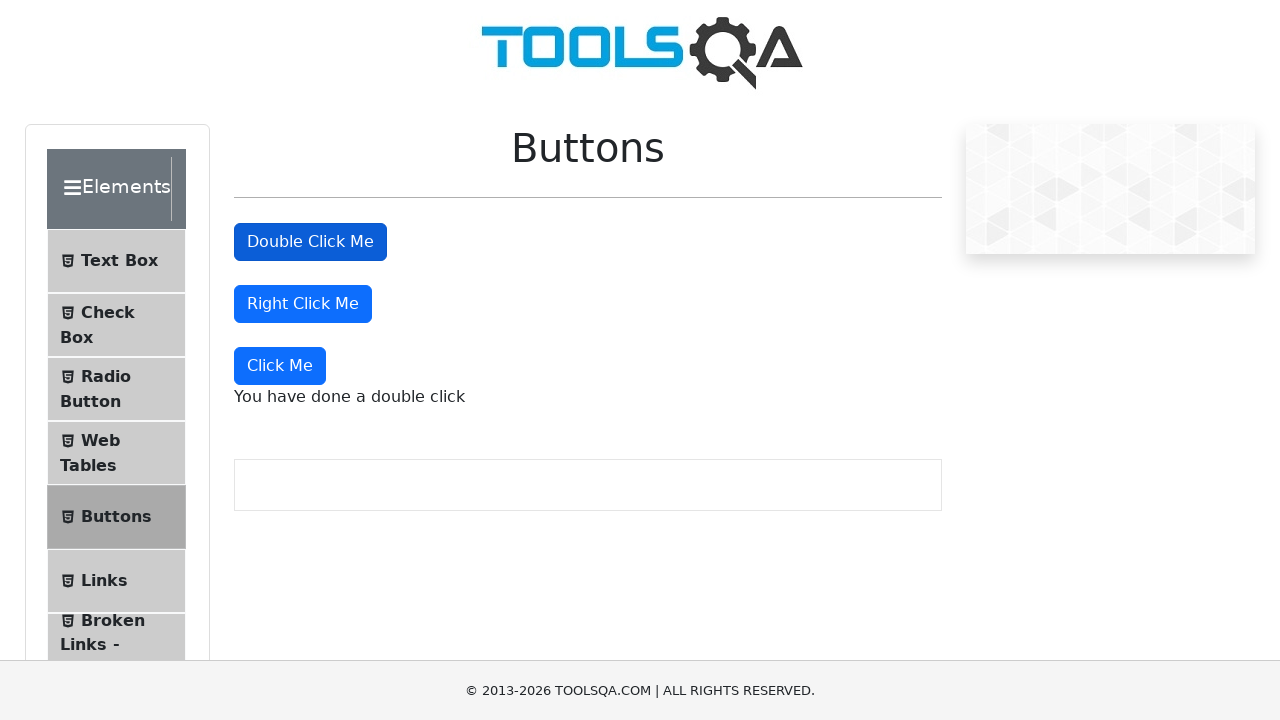